Navigates to T-Mobile tablets page and opens a new browser window. The test demonstrates basic page navigation and window management.

Starting URL: https://www.t-mobile.com/tablets

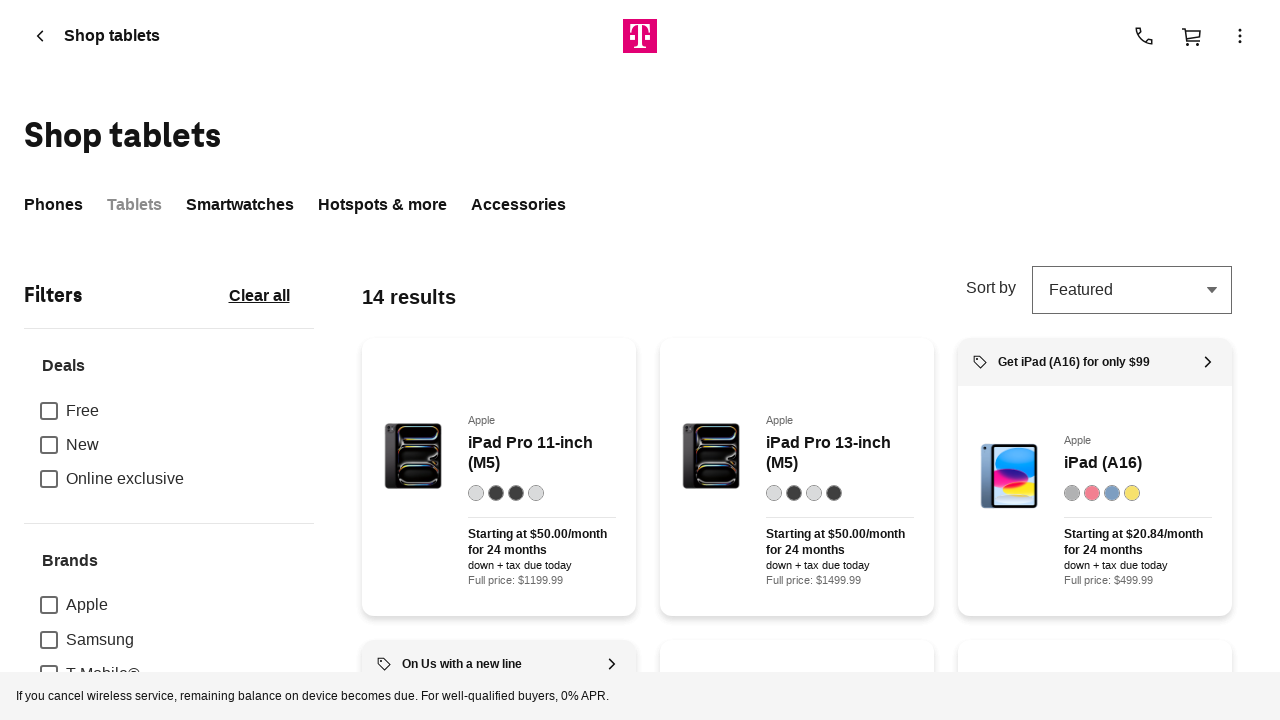

Waited for T-Mobile tablets page to load (domcontentloaded)
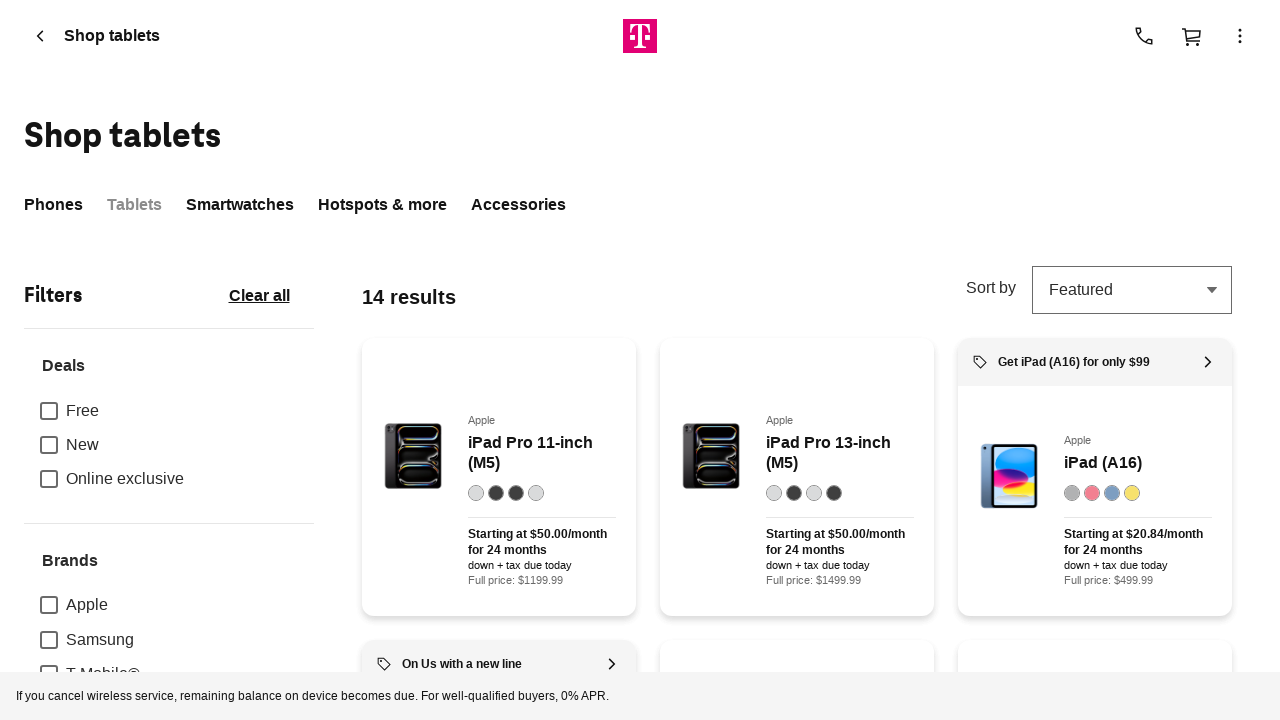

Opened a new browser window
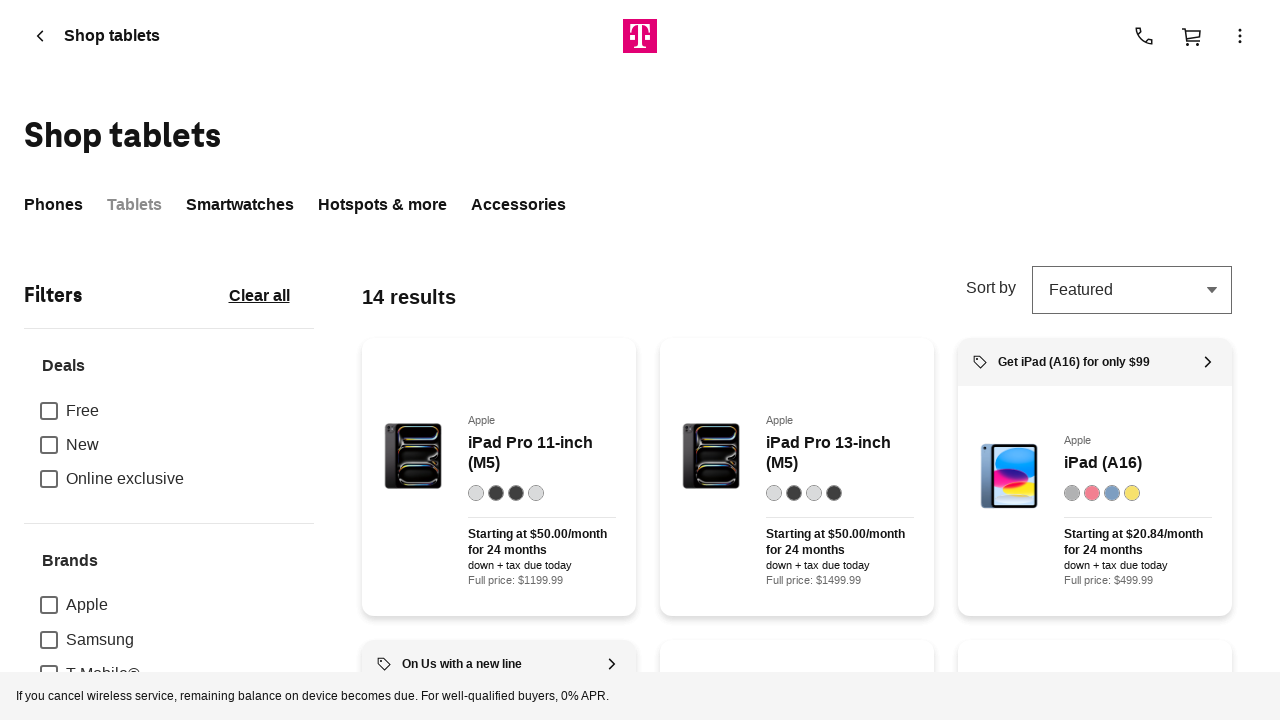

Navigated to T-Mobile home page in new window
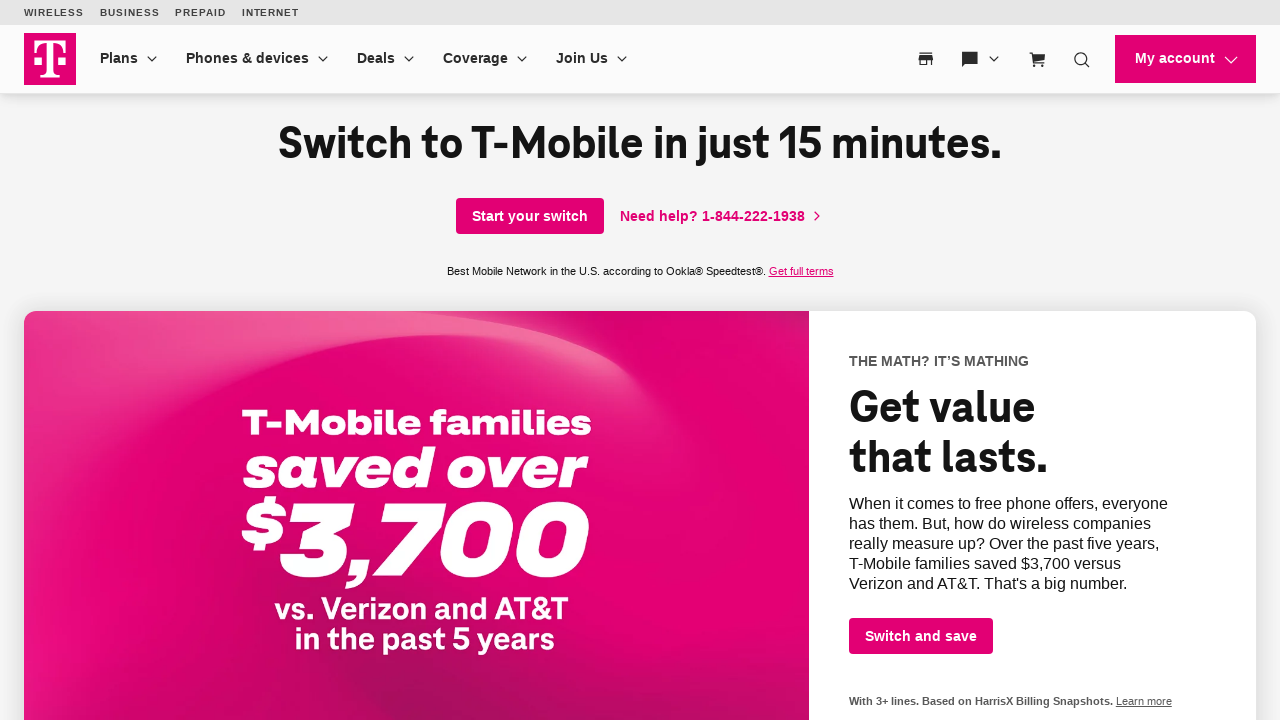

Waited for T-Mobile home page to load (domcontentloaded)
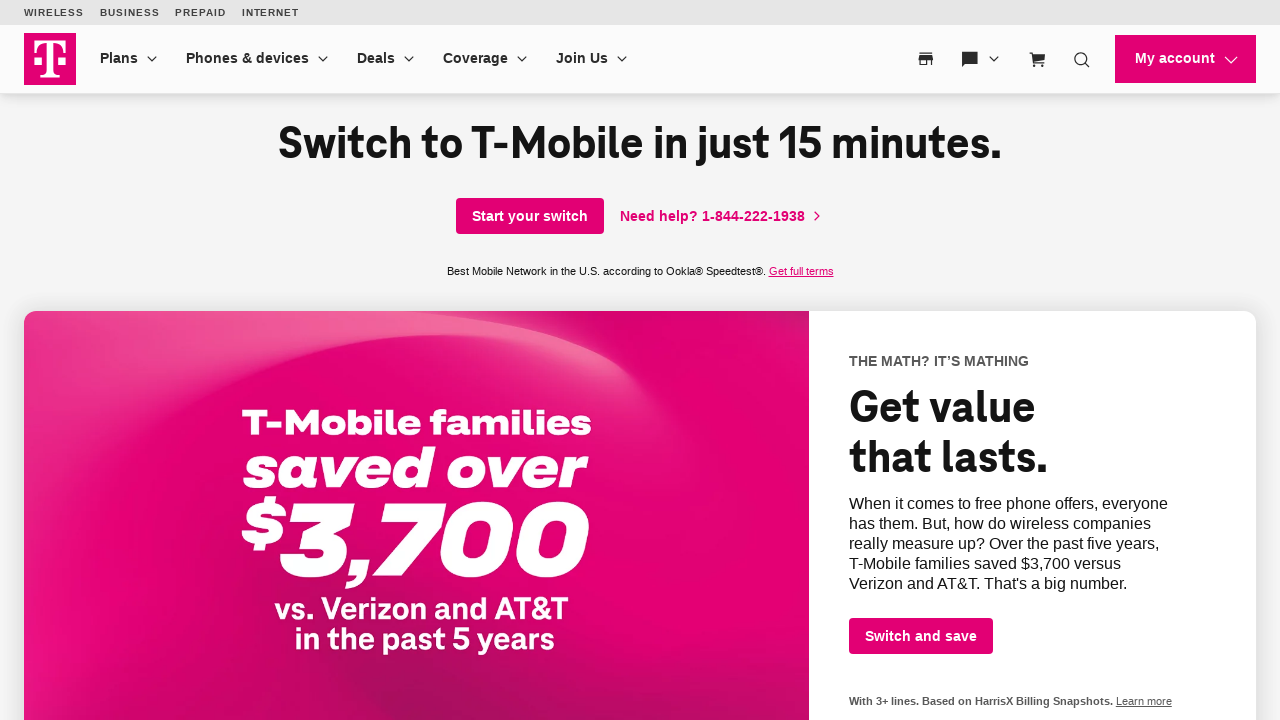

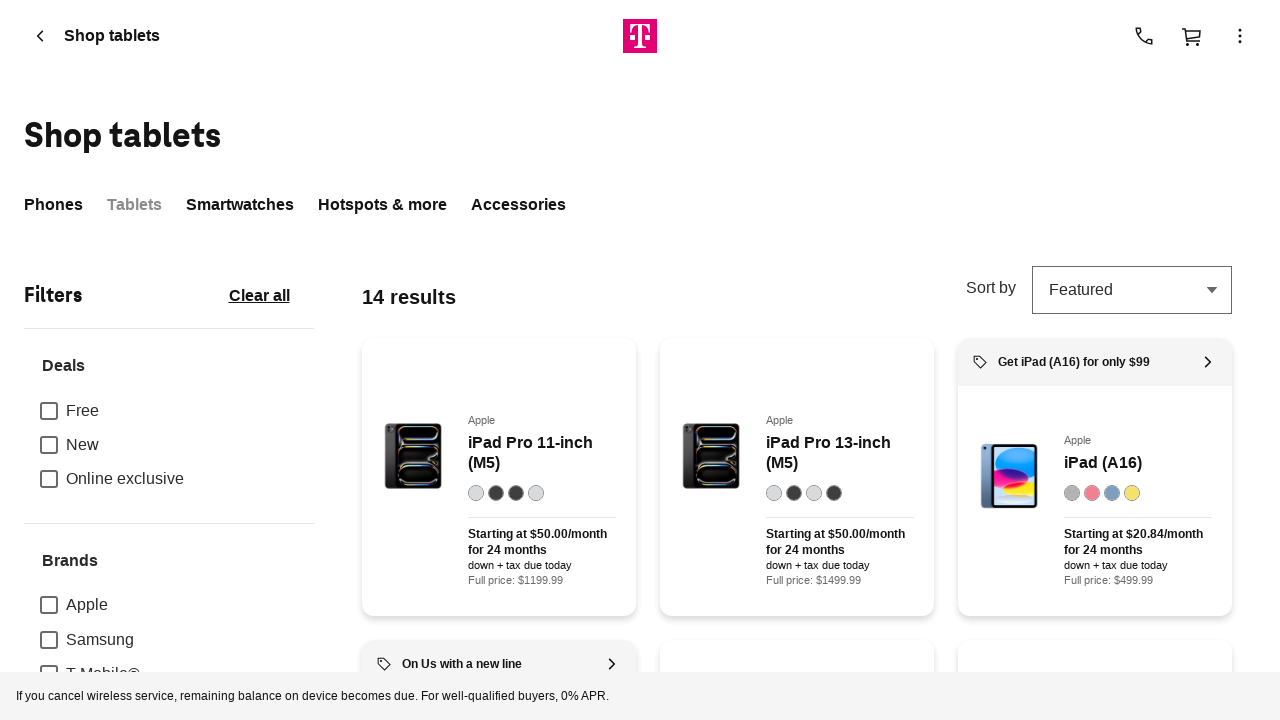